Tests a verification flow by clicking a verify button and checking that a success message is displayed

Starting URL: http://suninjuly.github.io/wait1.html

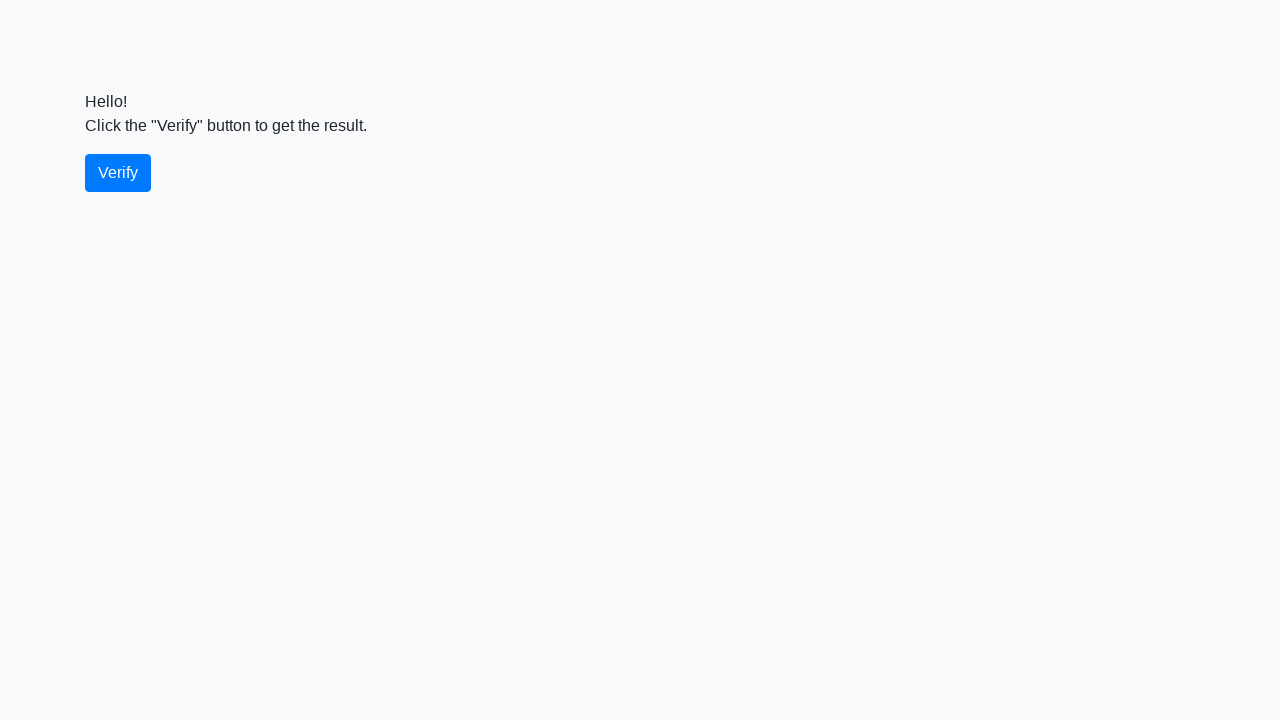

Clicked the verify button at (118, 173) on #verify
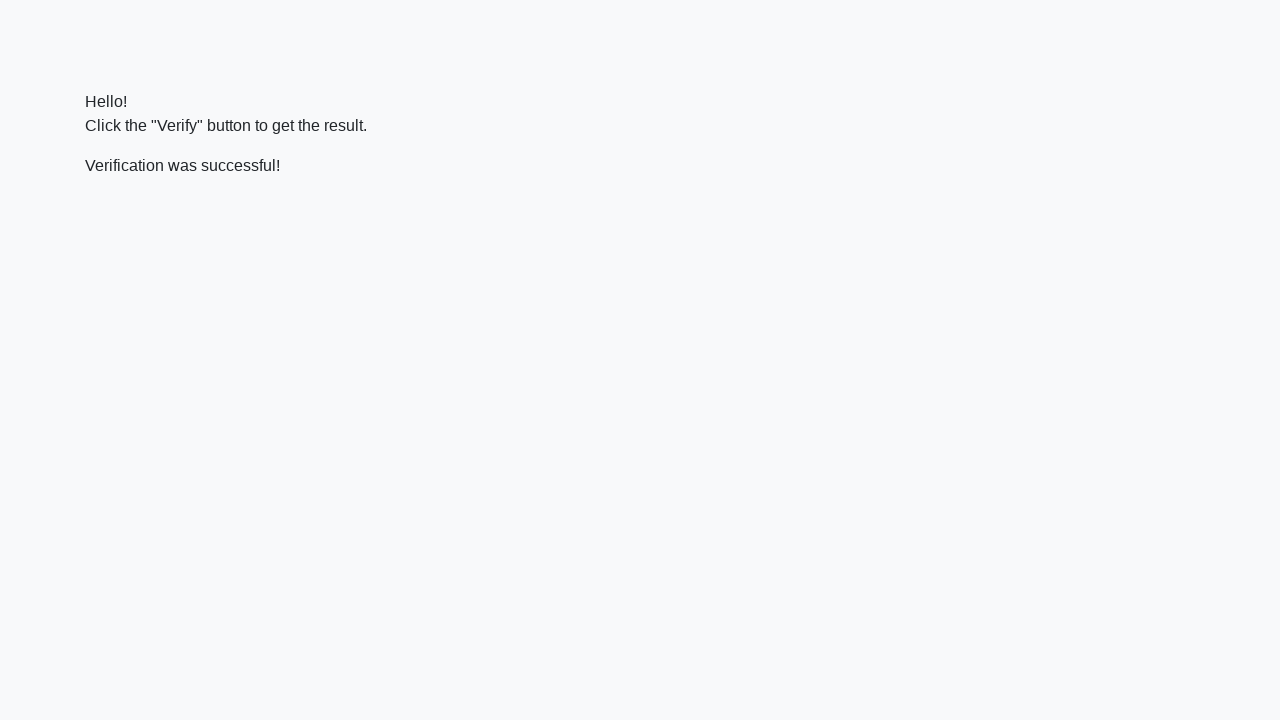

Located the verify message element
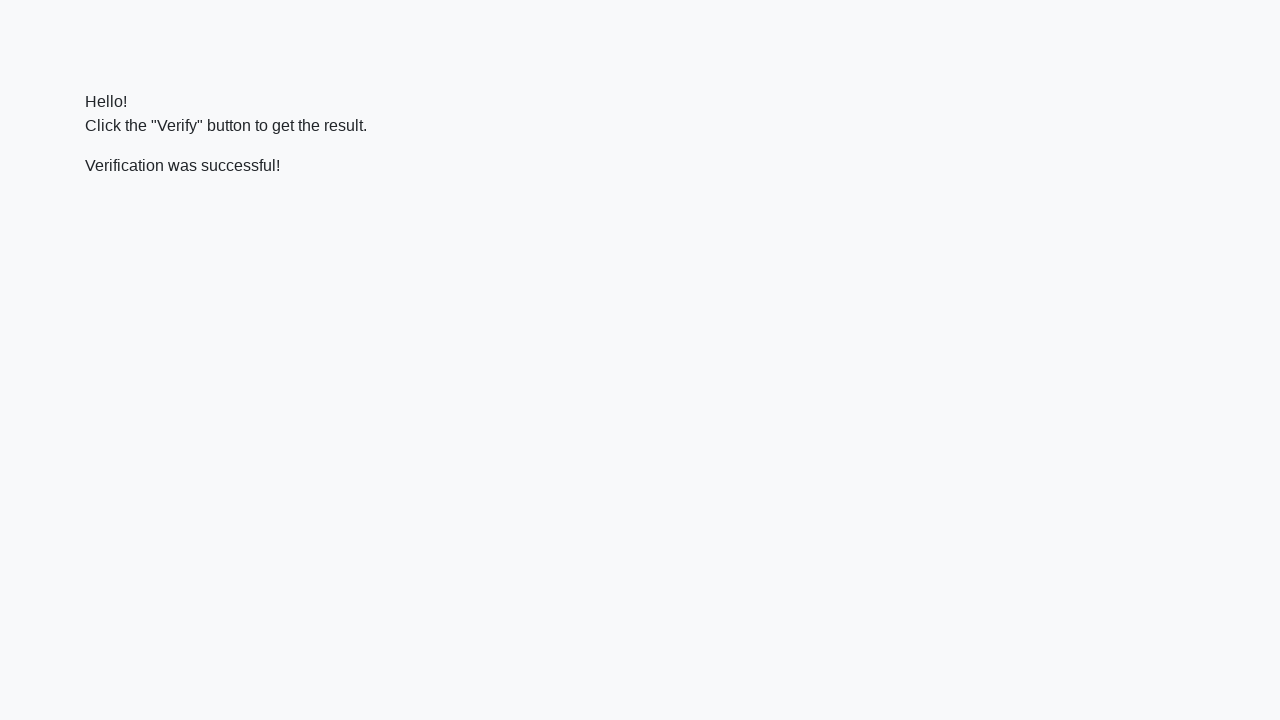

Success message appeared on the page
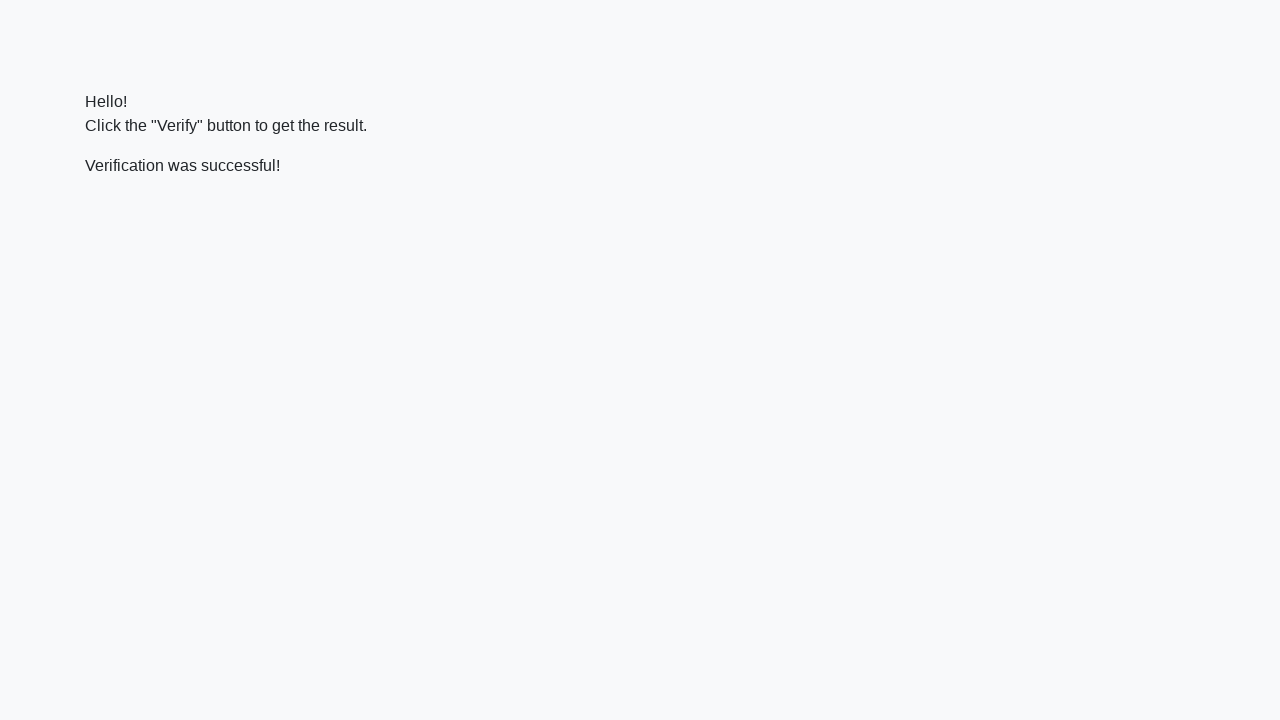

Verified that success message contains 'successful'
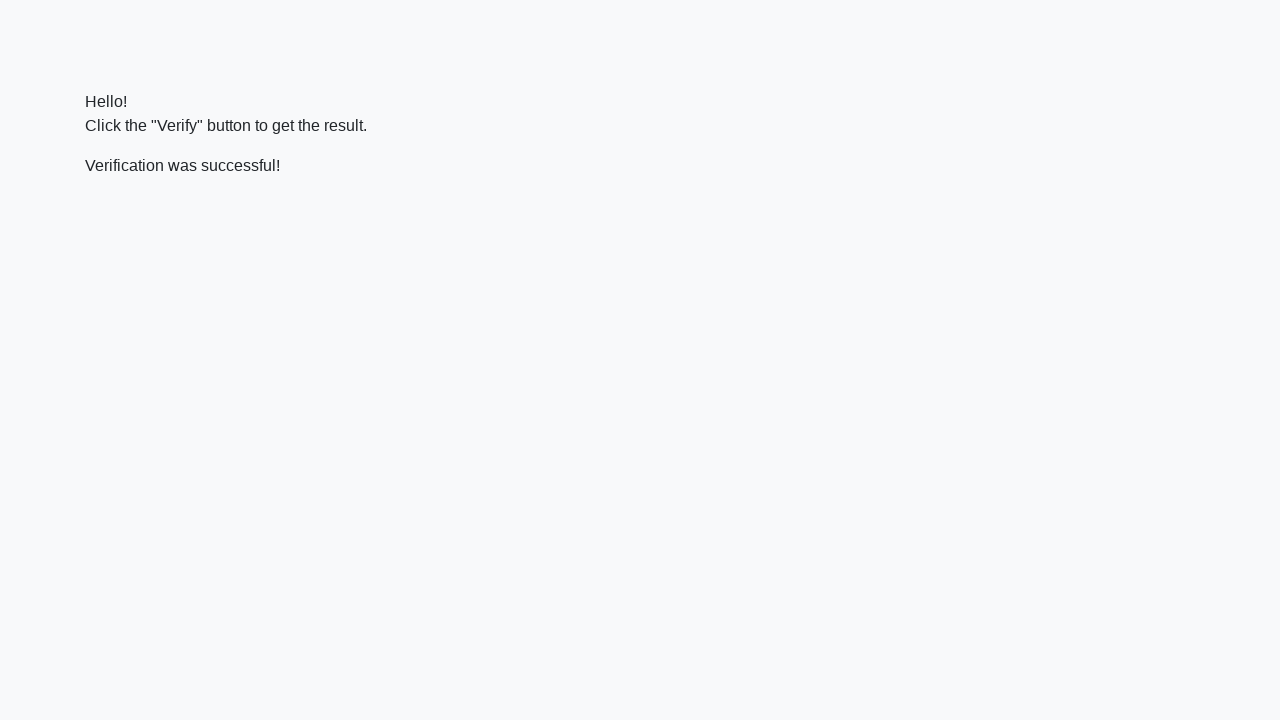

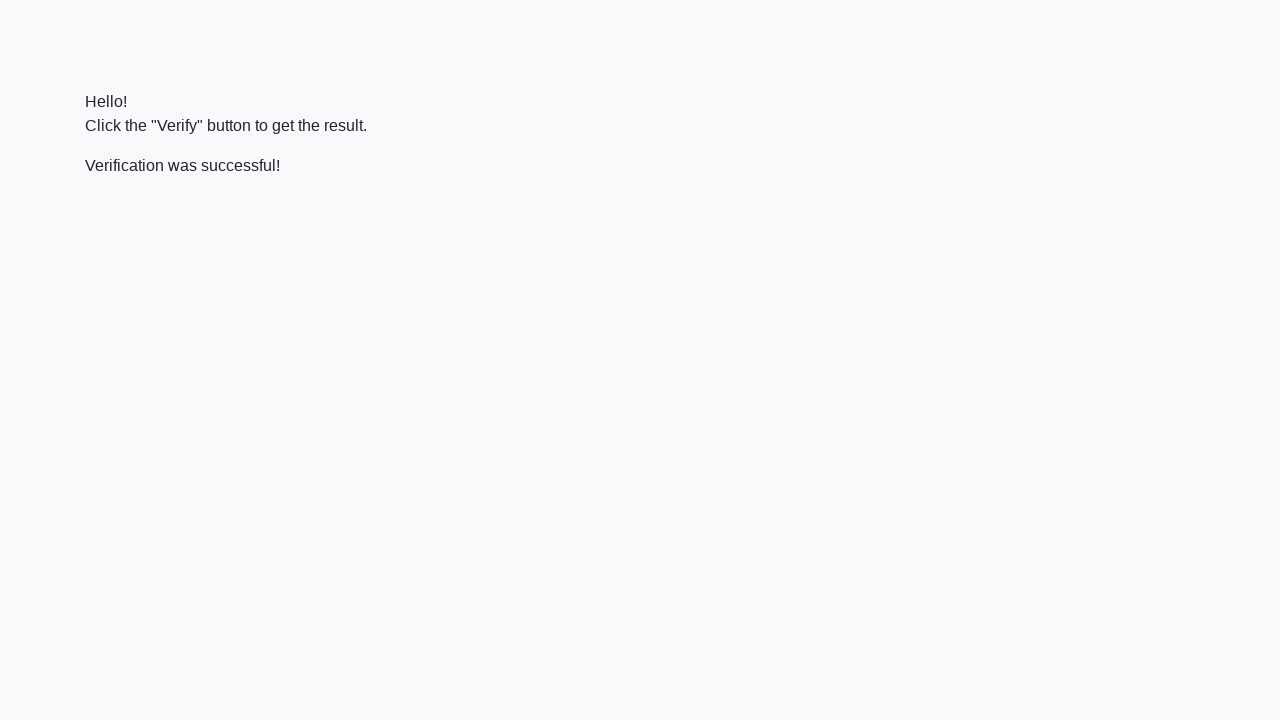